Tests e-commerce shopping flow by adding multiple vegetable items to cart, proceeding to checkout, and applying a promo code

Starting URL: https://rahulshettyacademy.com/seleniumPractise/

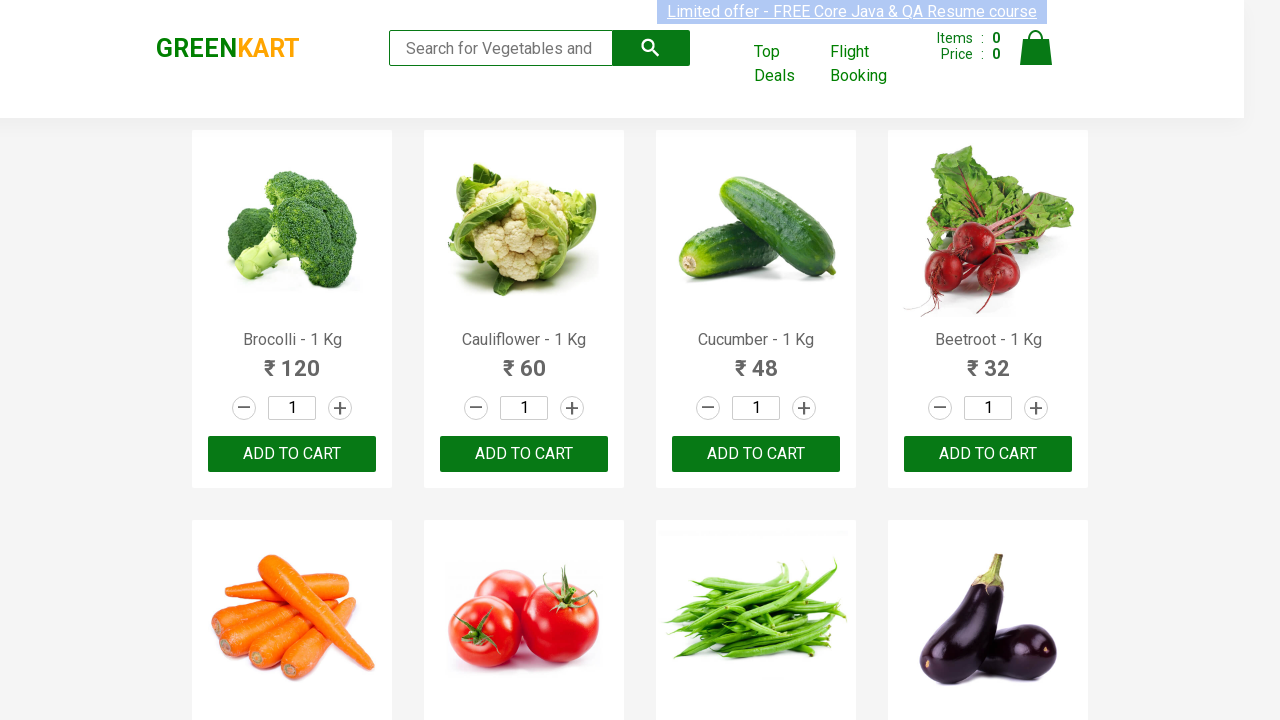

Waited for product list to load
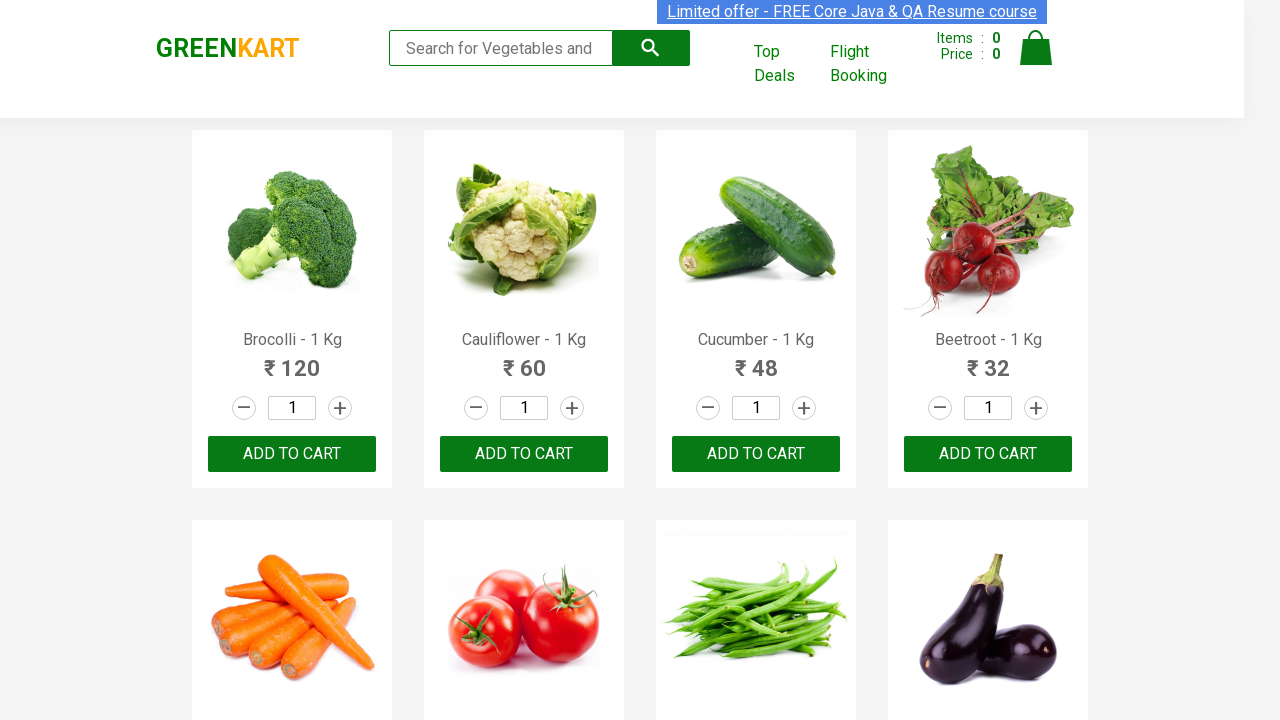

Retrieved all product name elements
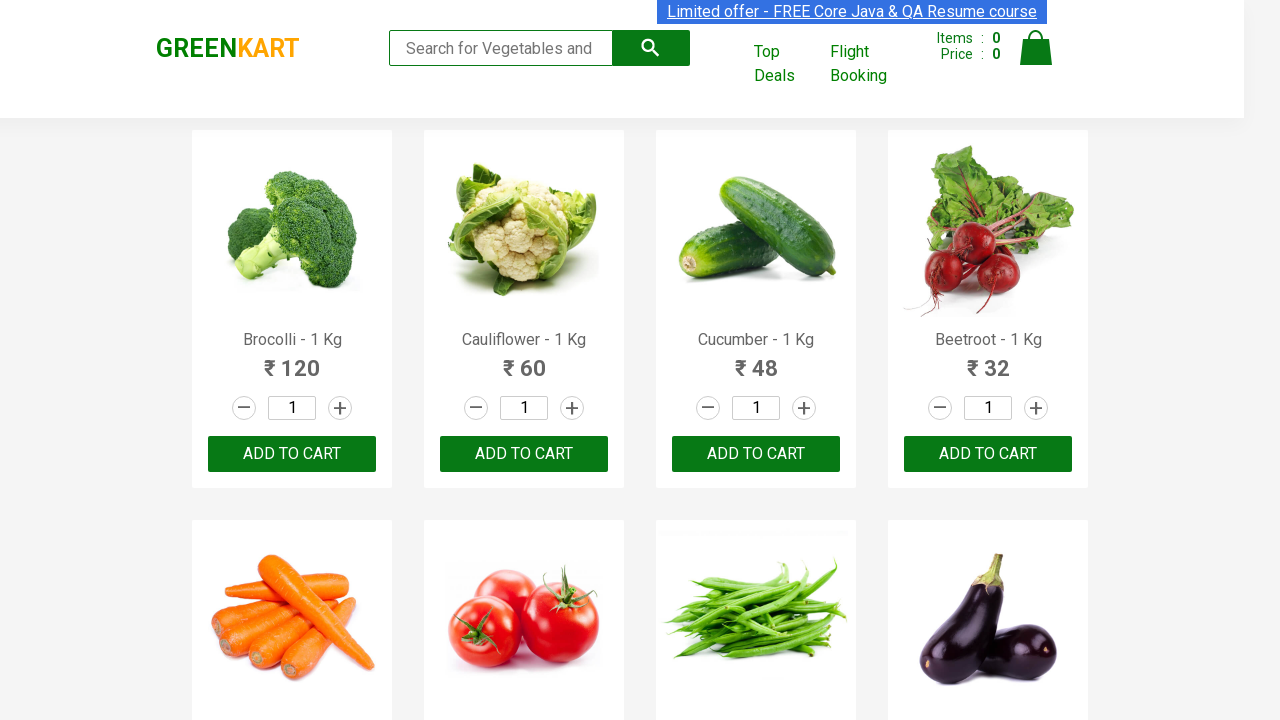

Retrieved all add to cart buttons
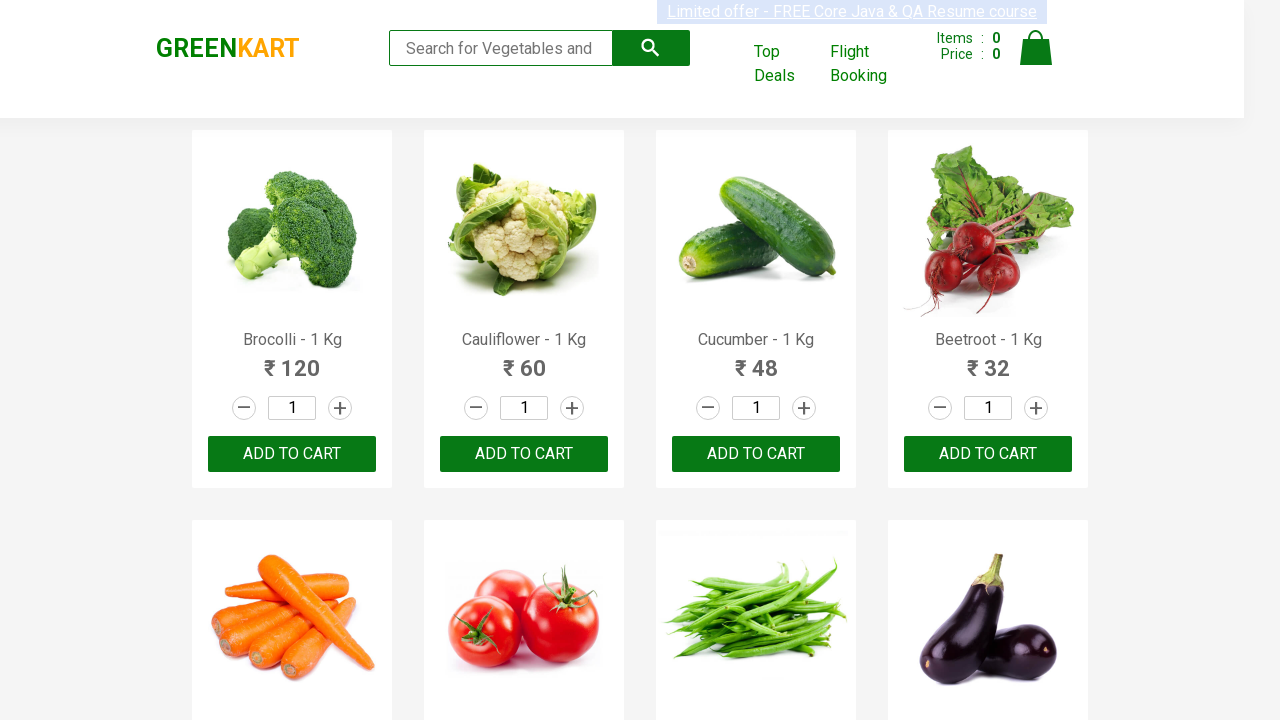

Added Brocolli to cart
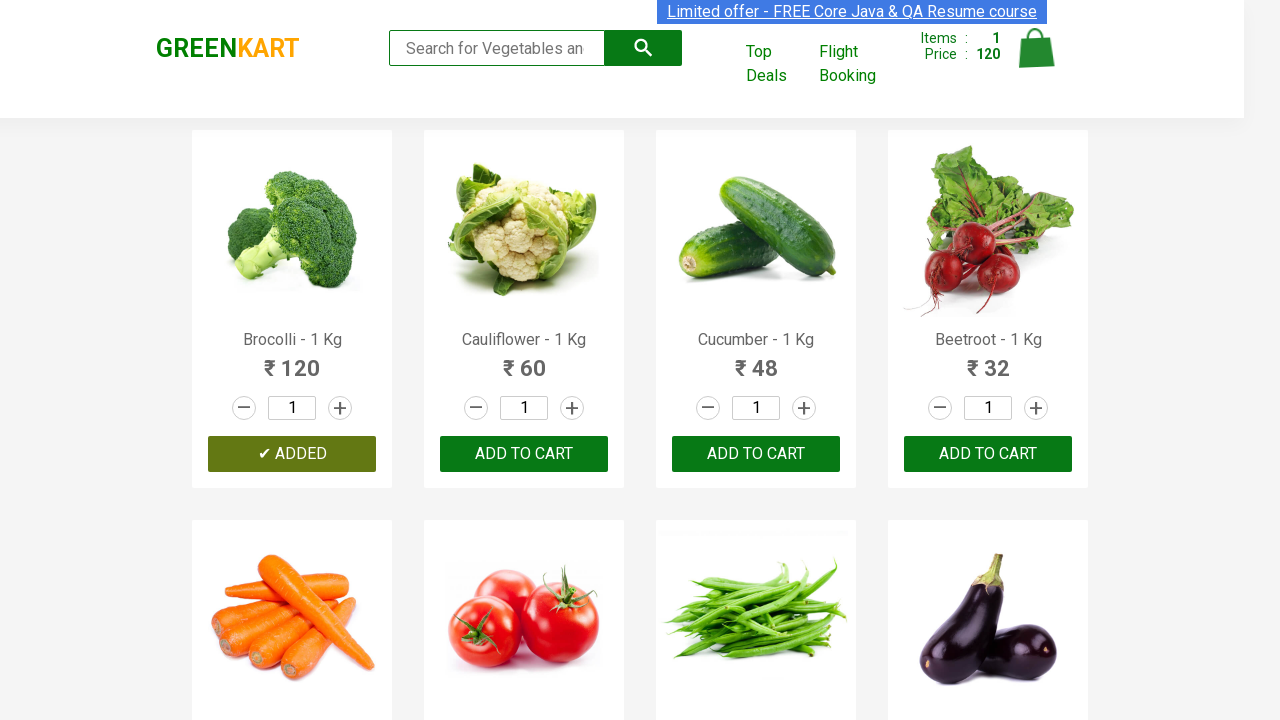

Added Cauliflower to cart
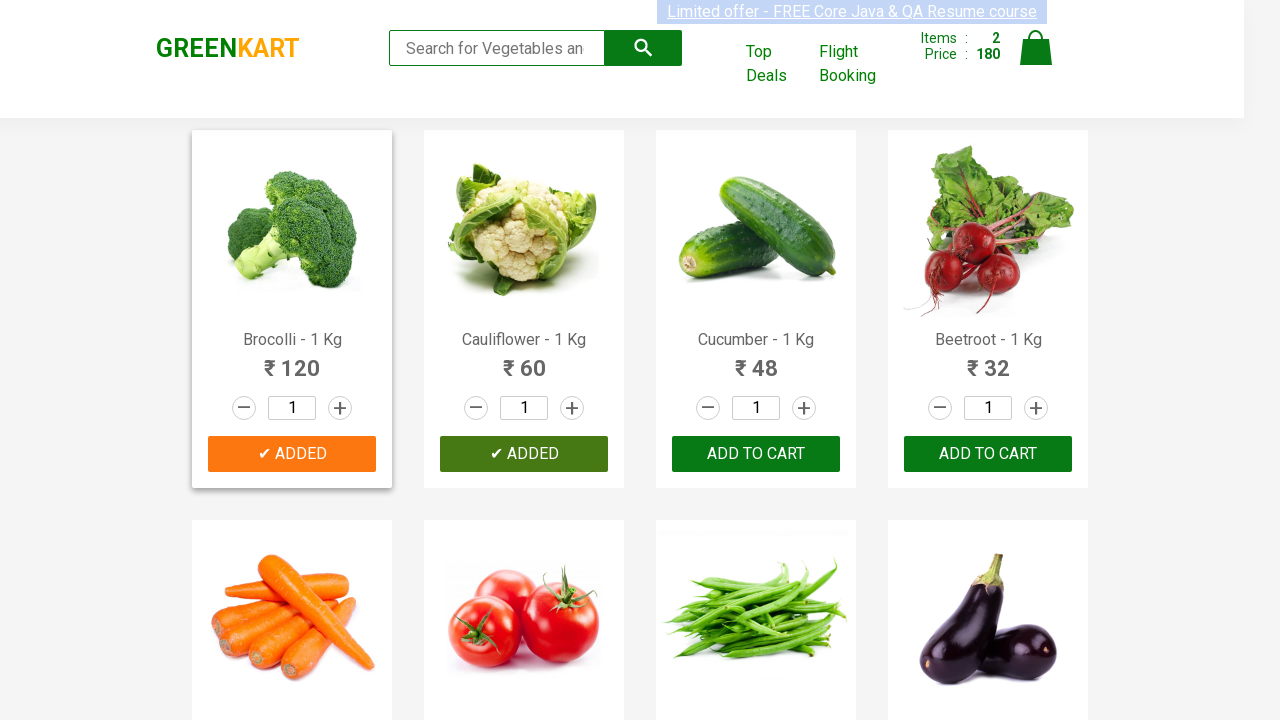

Added Cucumber to cart
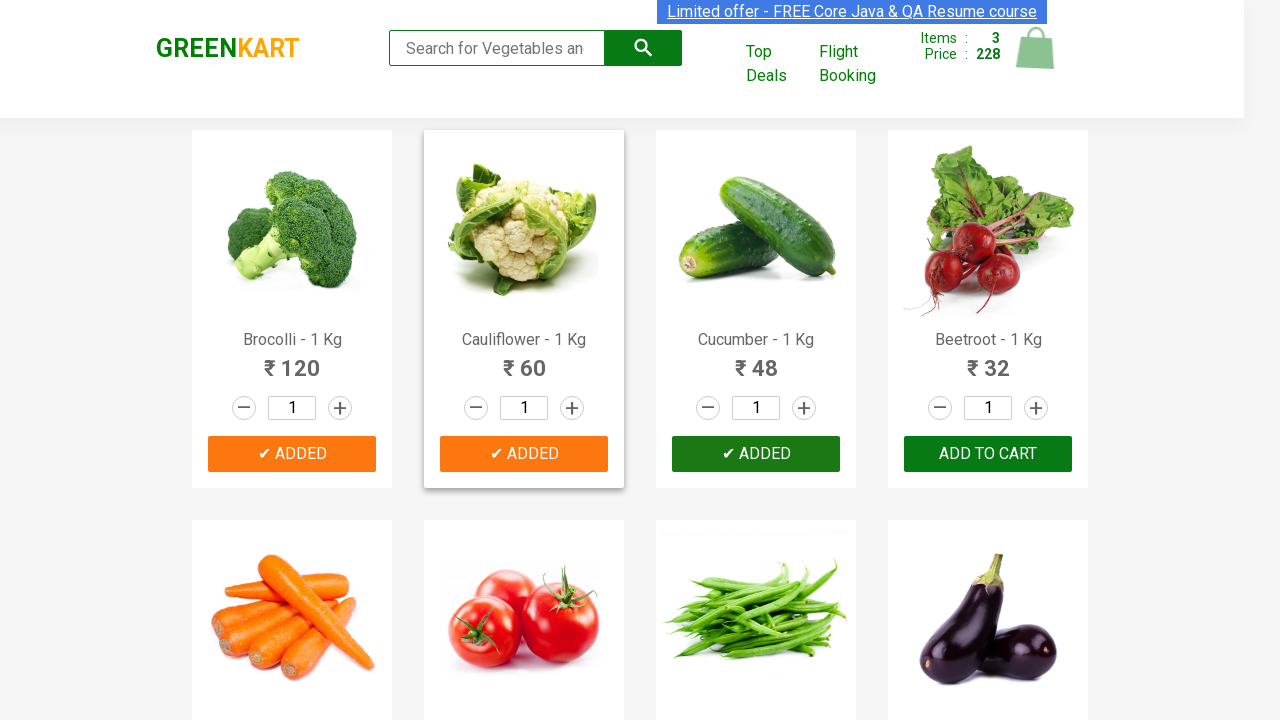

Added Beetroot to cart
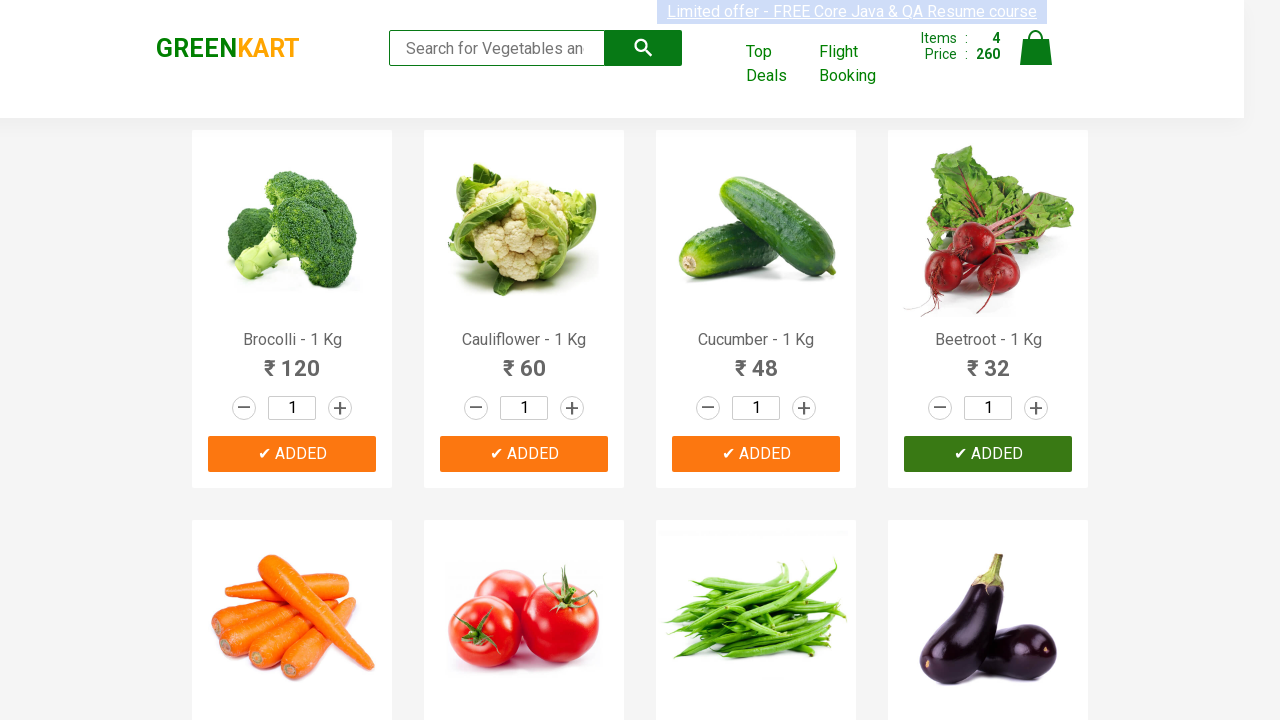

Added Carrot to cart
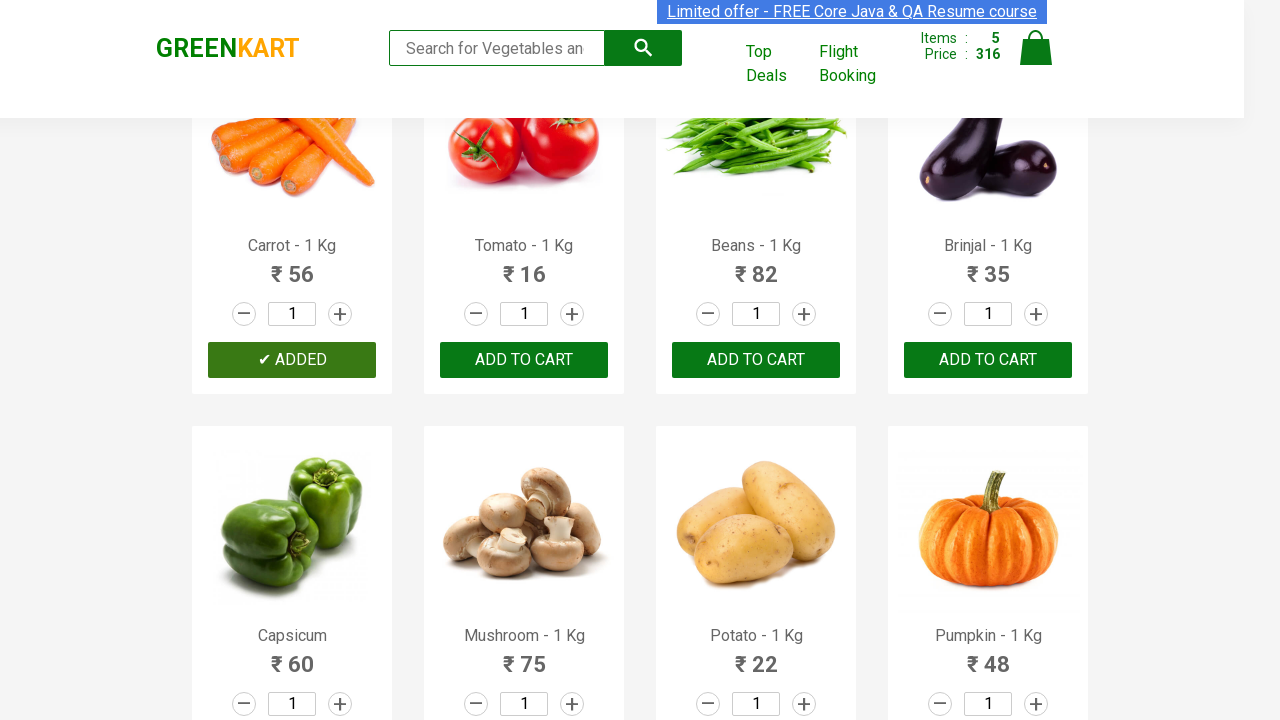

Added Tomato to cart
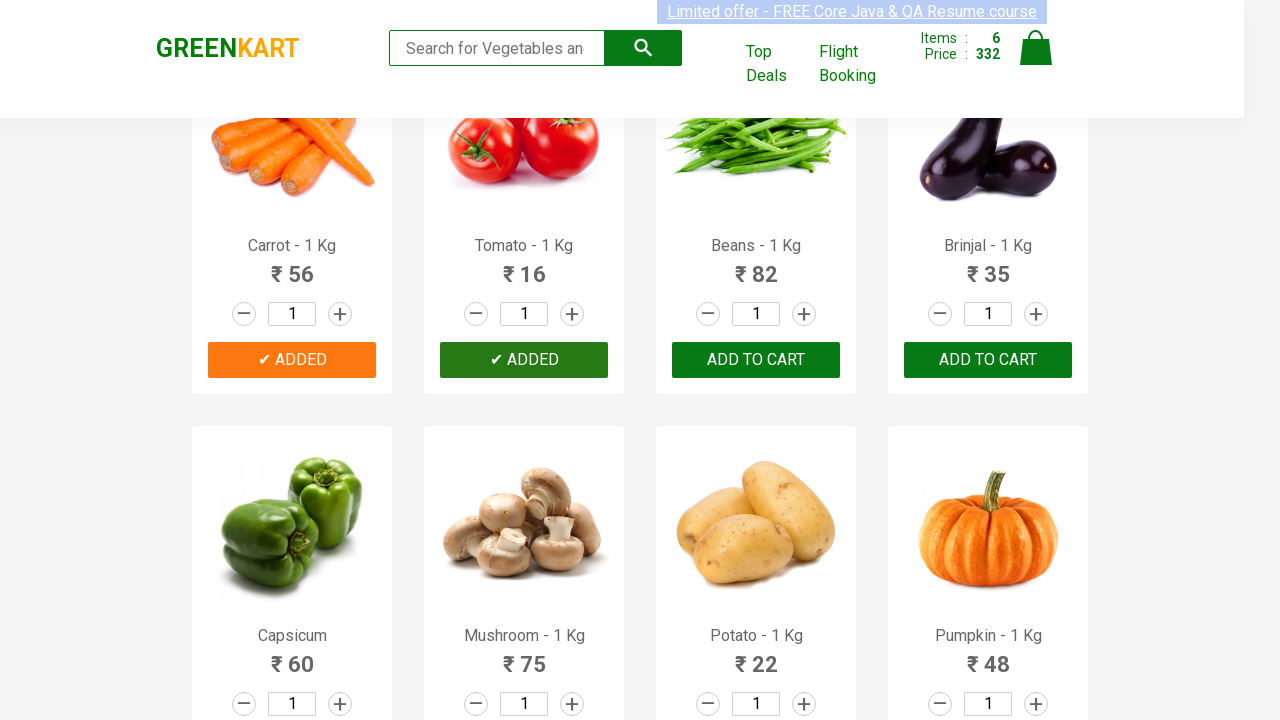

Added Beans to cart
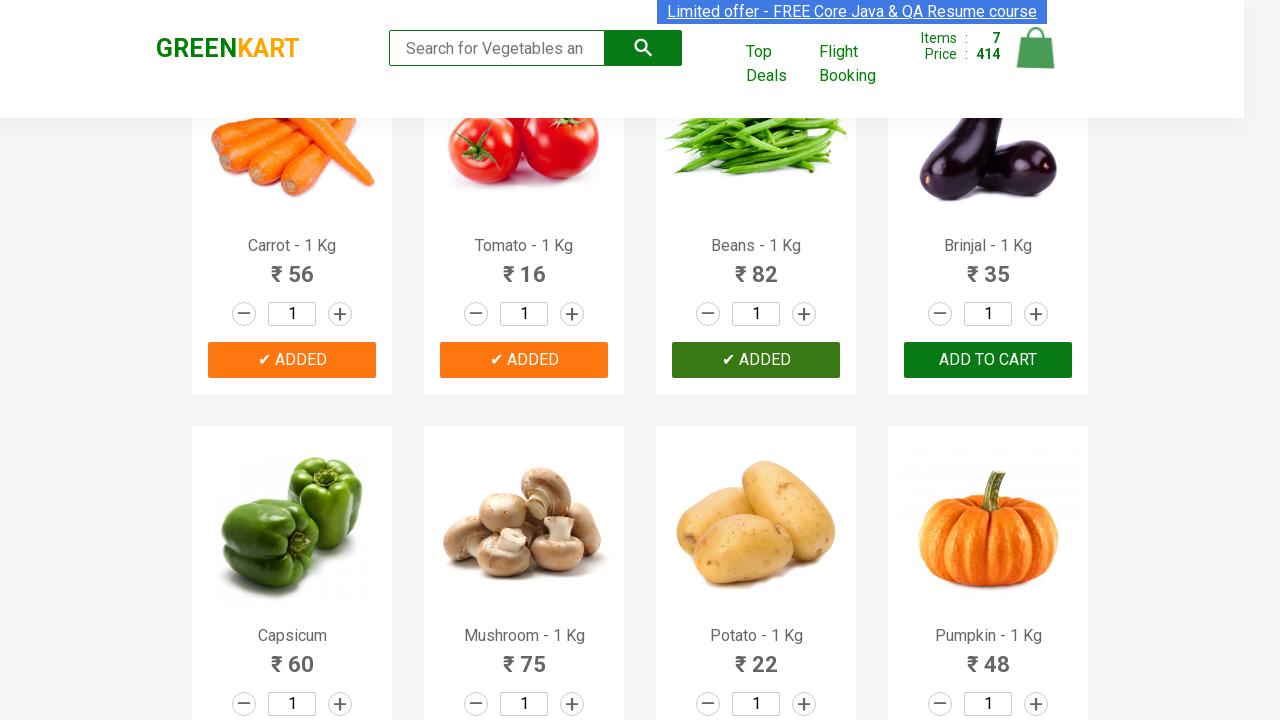

Clicked cart icon to view cart at (1036, 48) on img[alt='Cart']
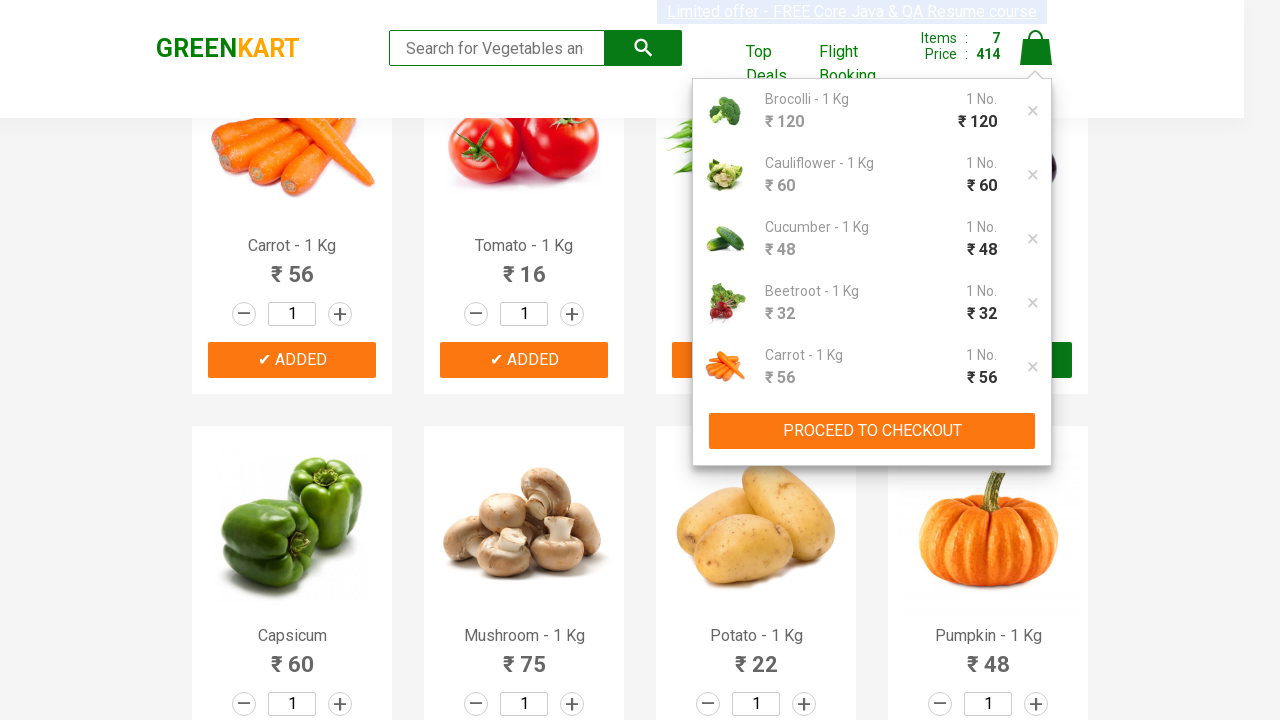

Clicked PROCEED TO CHECKOUT button at (872, 431) on xpath=//button[text()='PROCEED TO CHECKOUT']
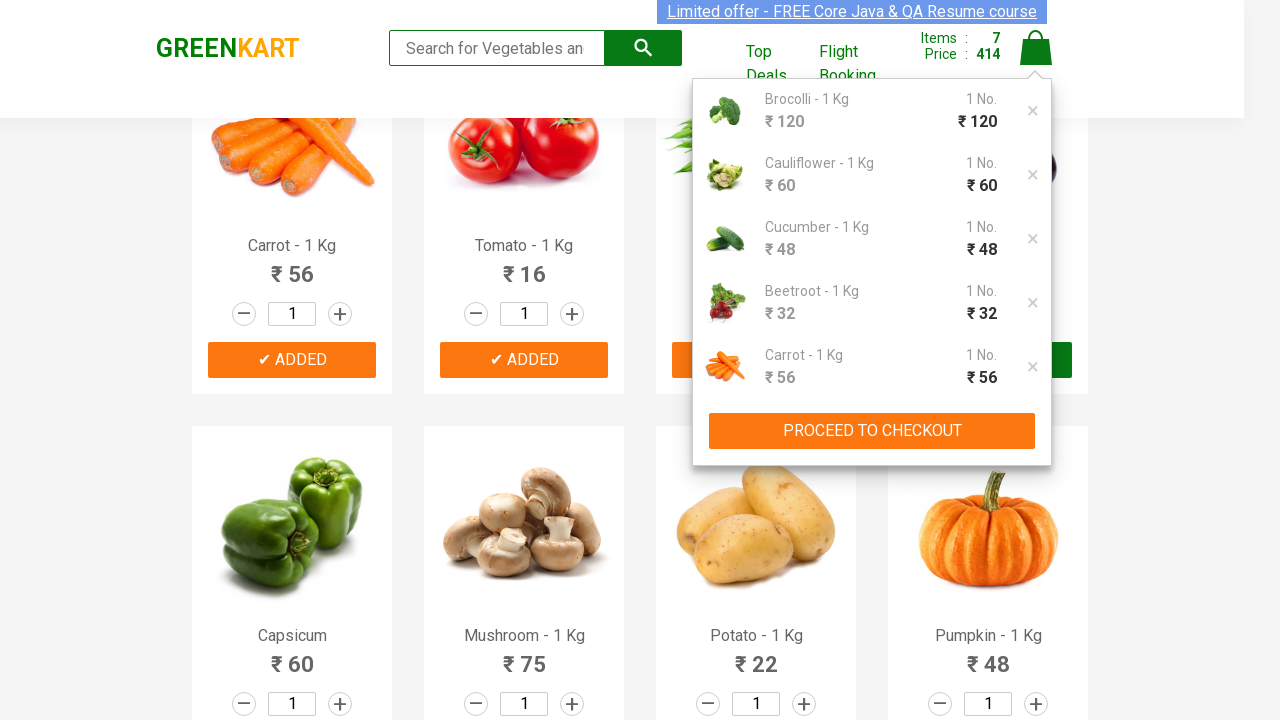

Promo code input field became visible
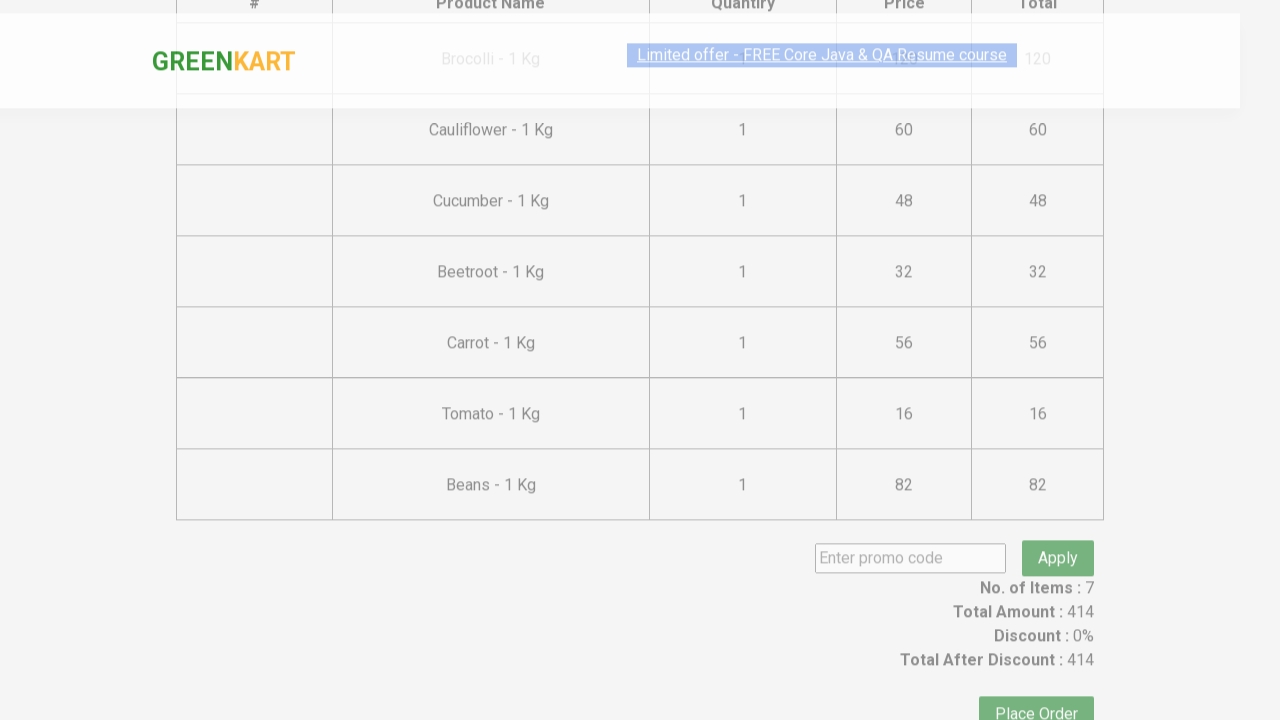

Entered promo code 'rahulshettyacedemy' on input.promoCode
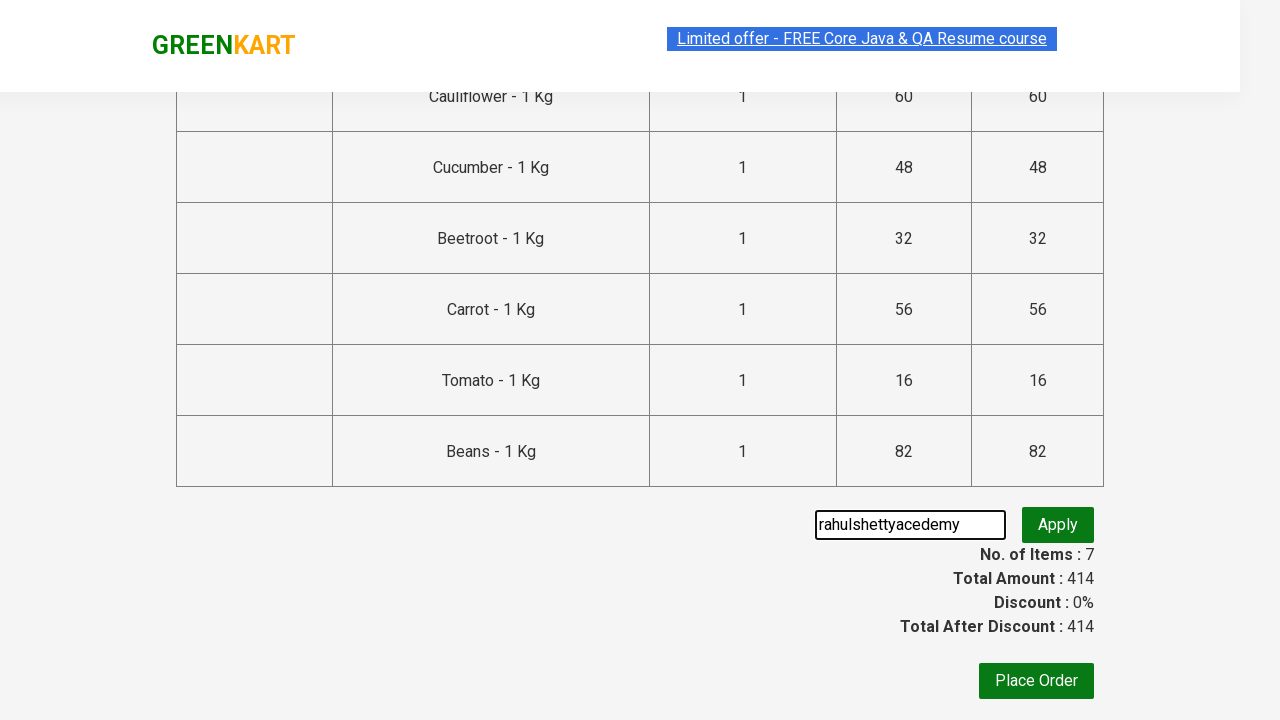

Clicked apply promo code button at (1058, 530) on button.promoBtn
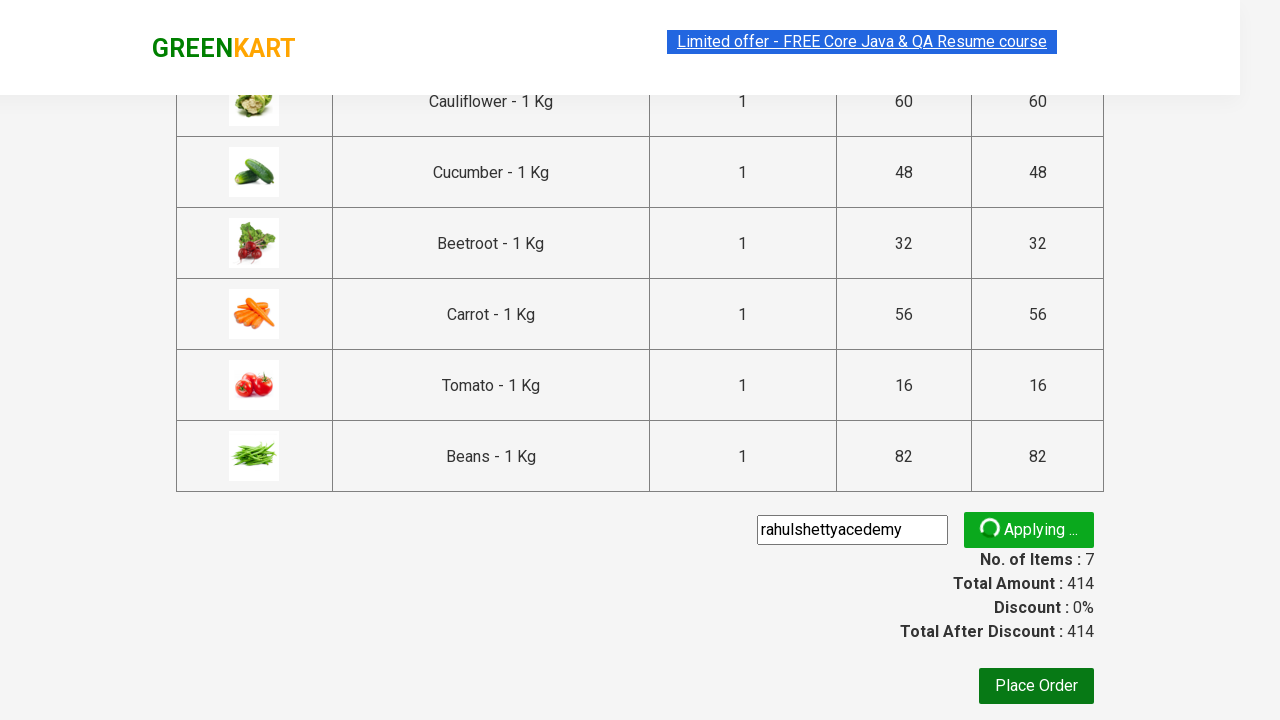

Promo code result message appeared
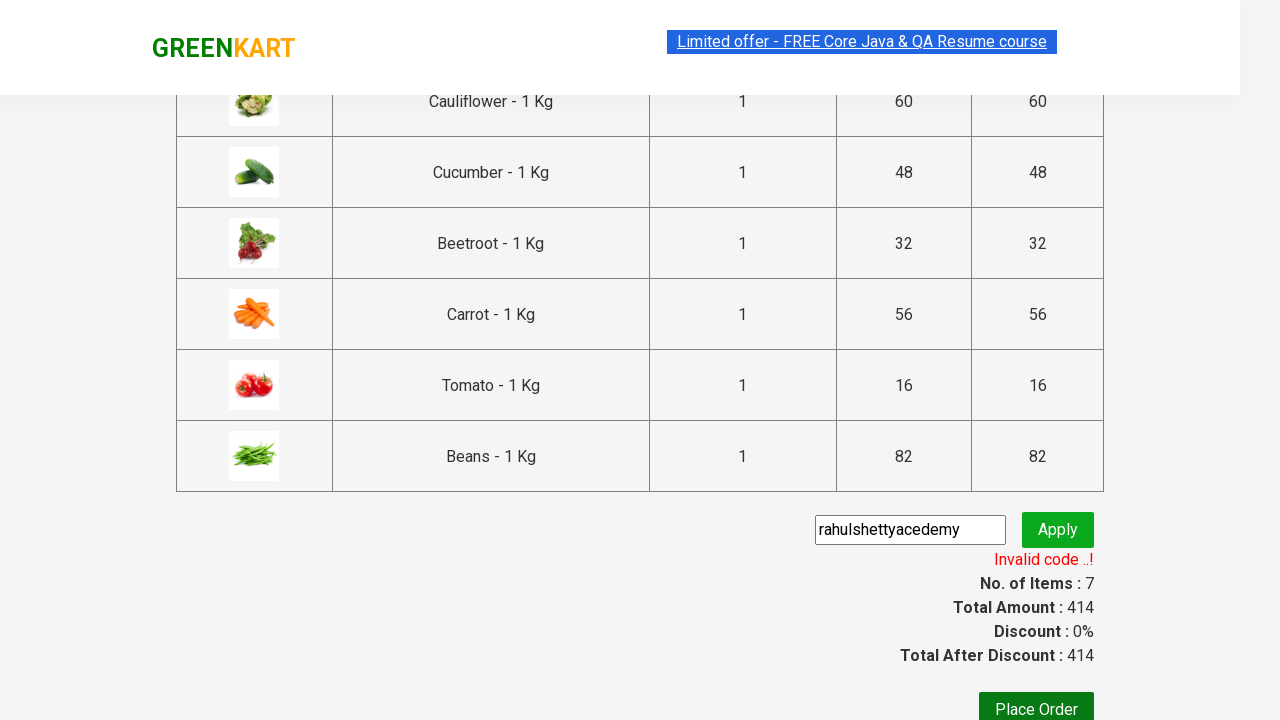

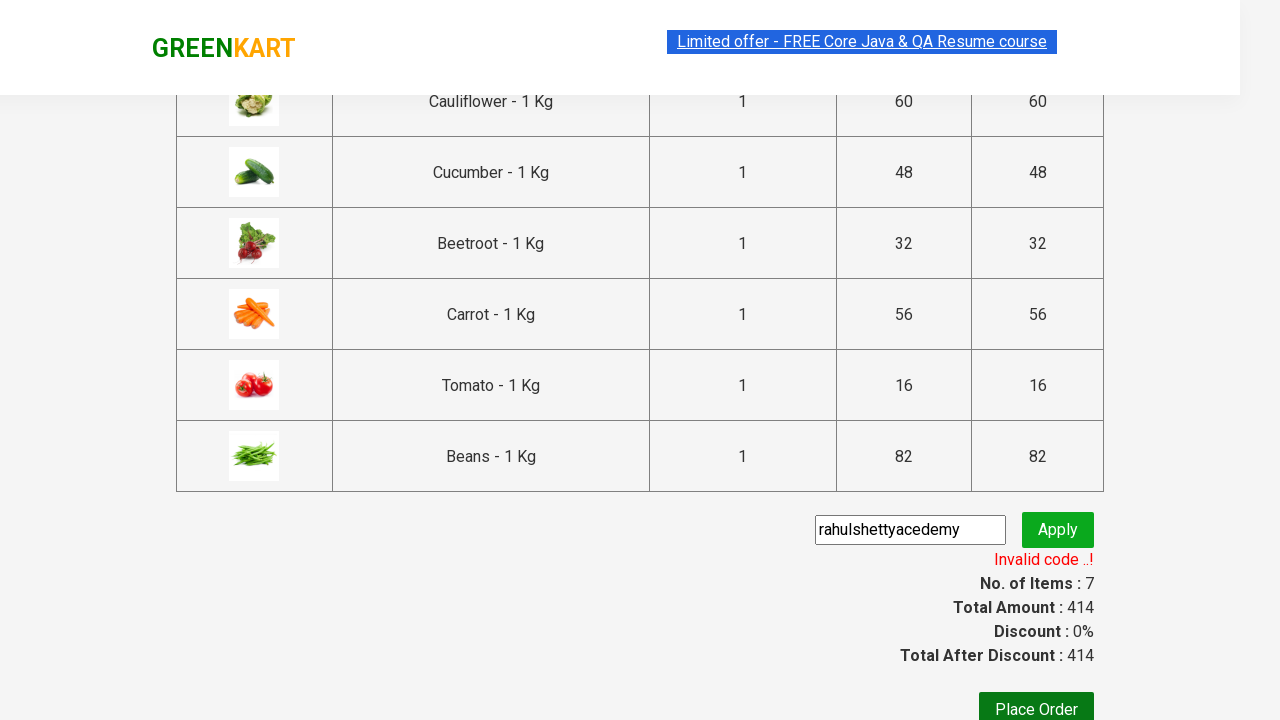